Tests opening a new browser tab by navigating to a page, opening a new tab, navigating to a second URL in the new tab, and verifying that two window handles exist.

Starting URL: https://the-internet.herokuapp.com/windows

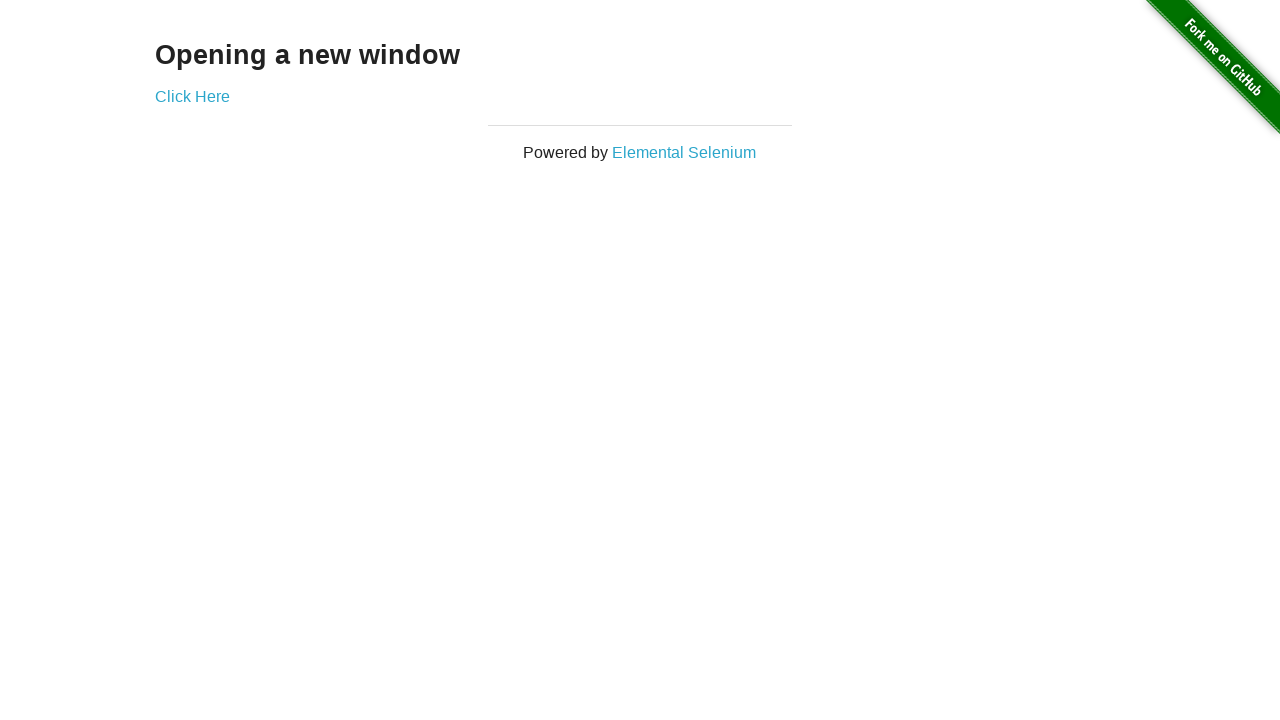

Navigated to the windows page
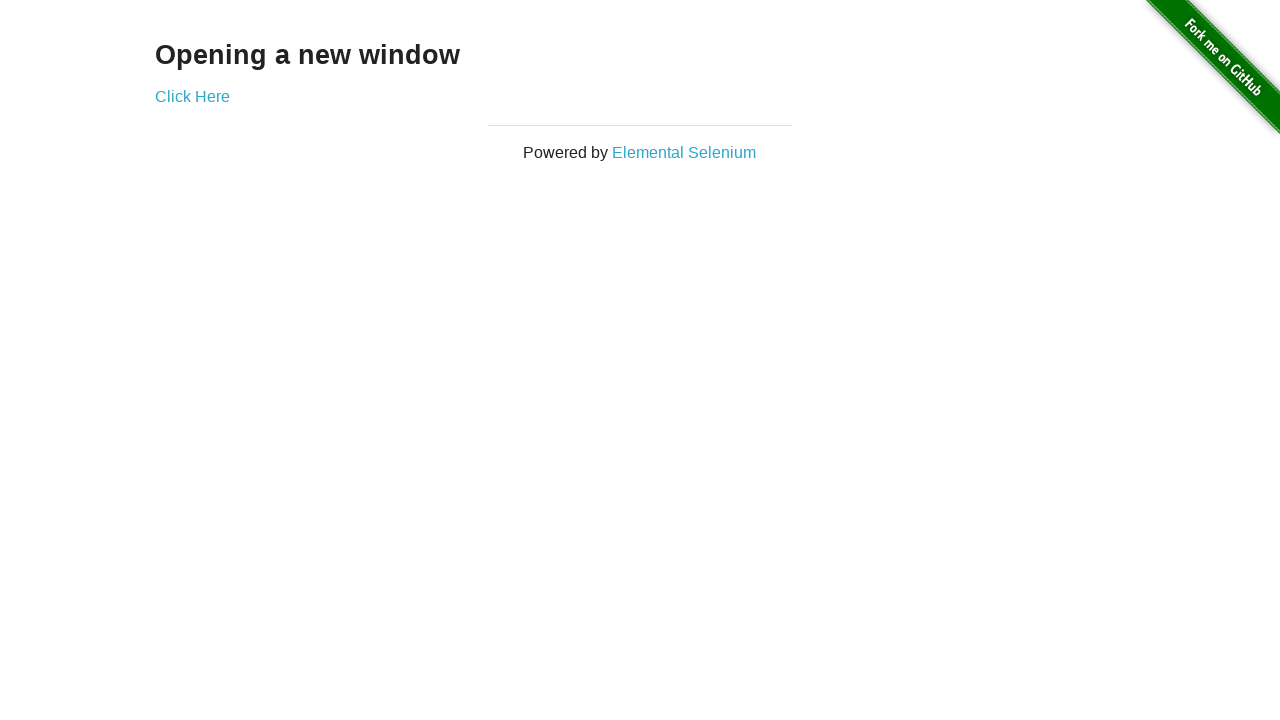

Opened a new tab
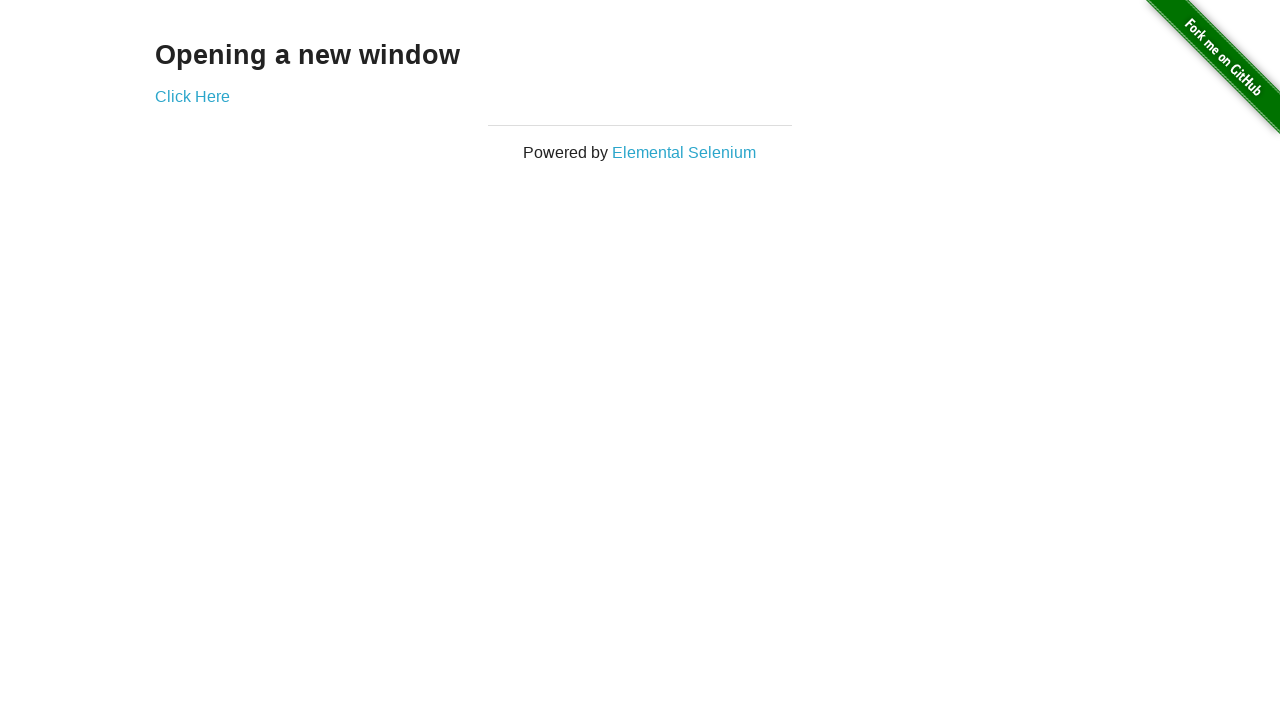

Navigated to typos page in the new tab
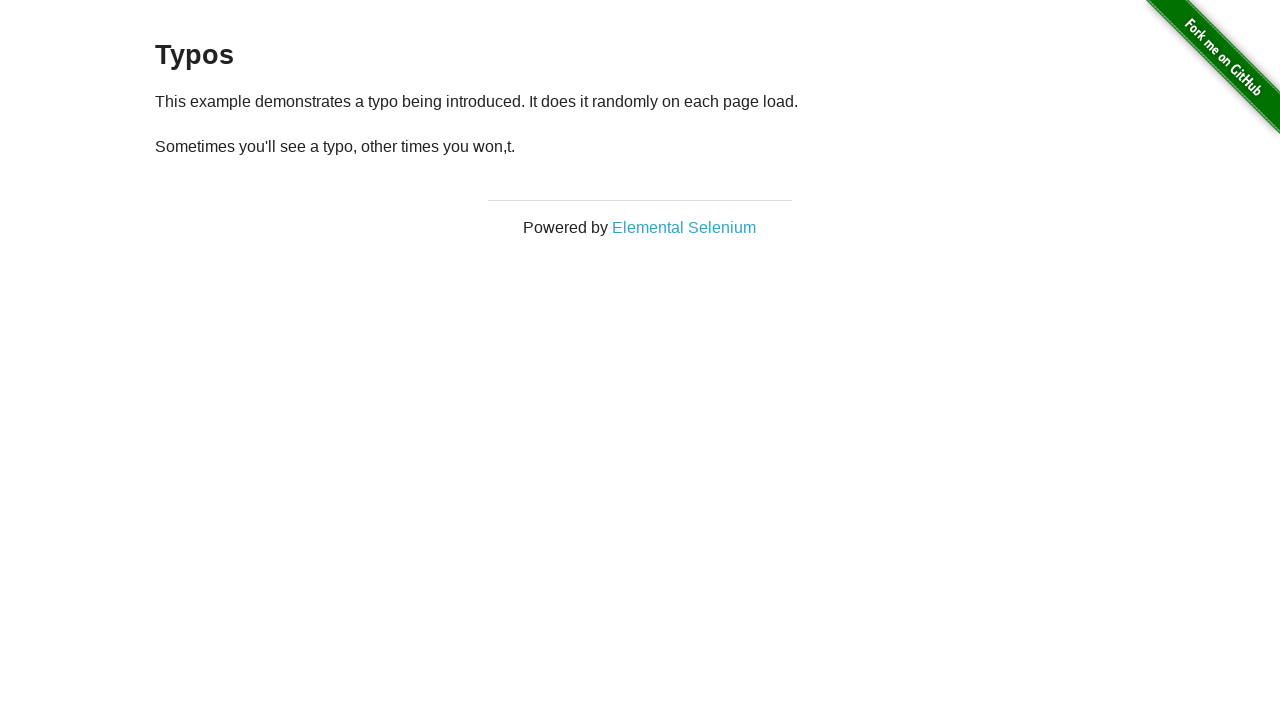

New tab page loaded (domcontentloaded)
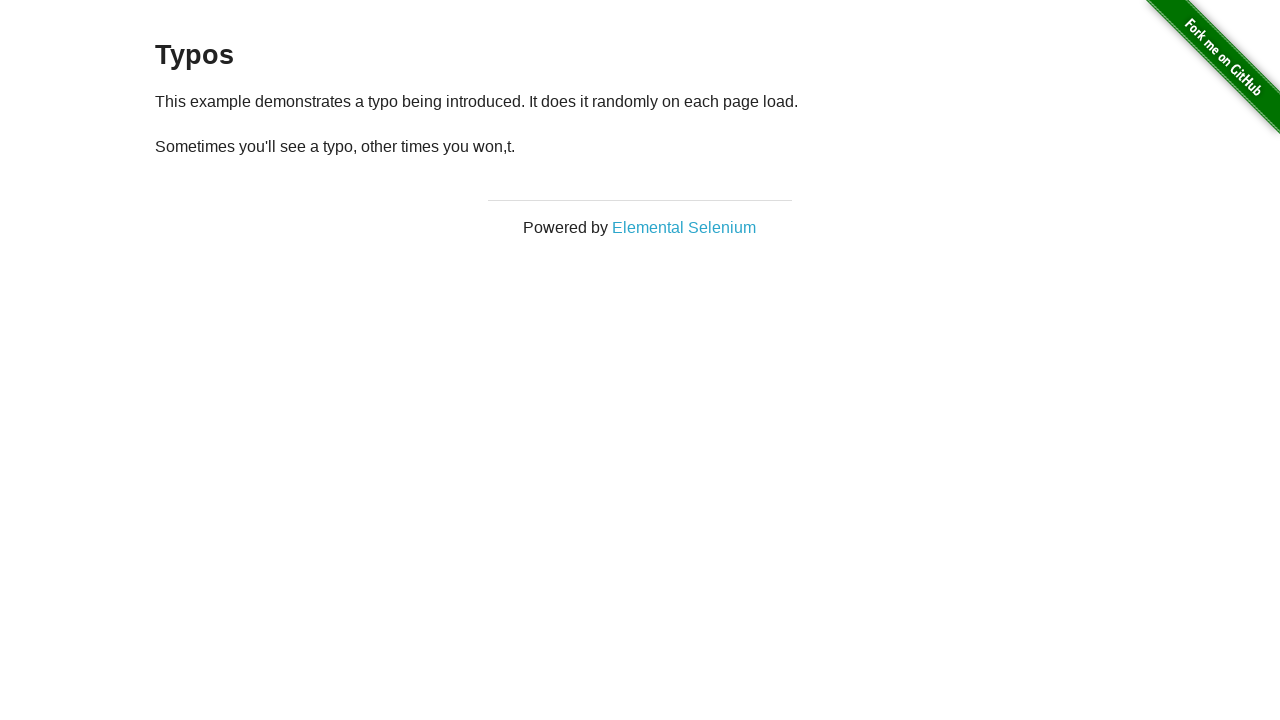

Verified that two tabs are open in the context
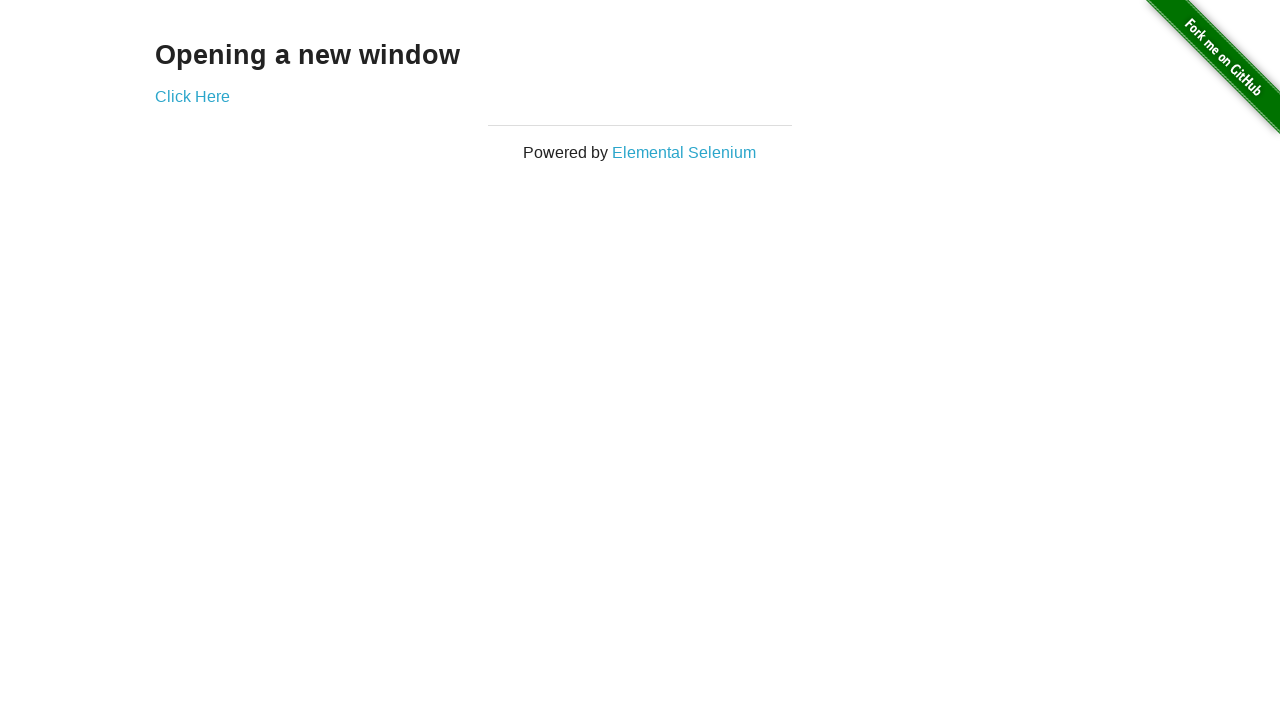

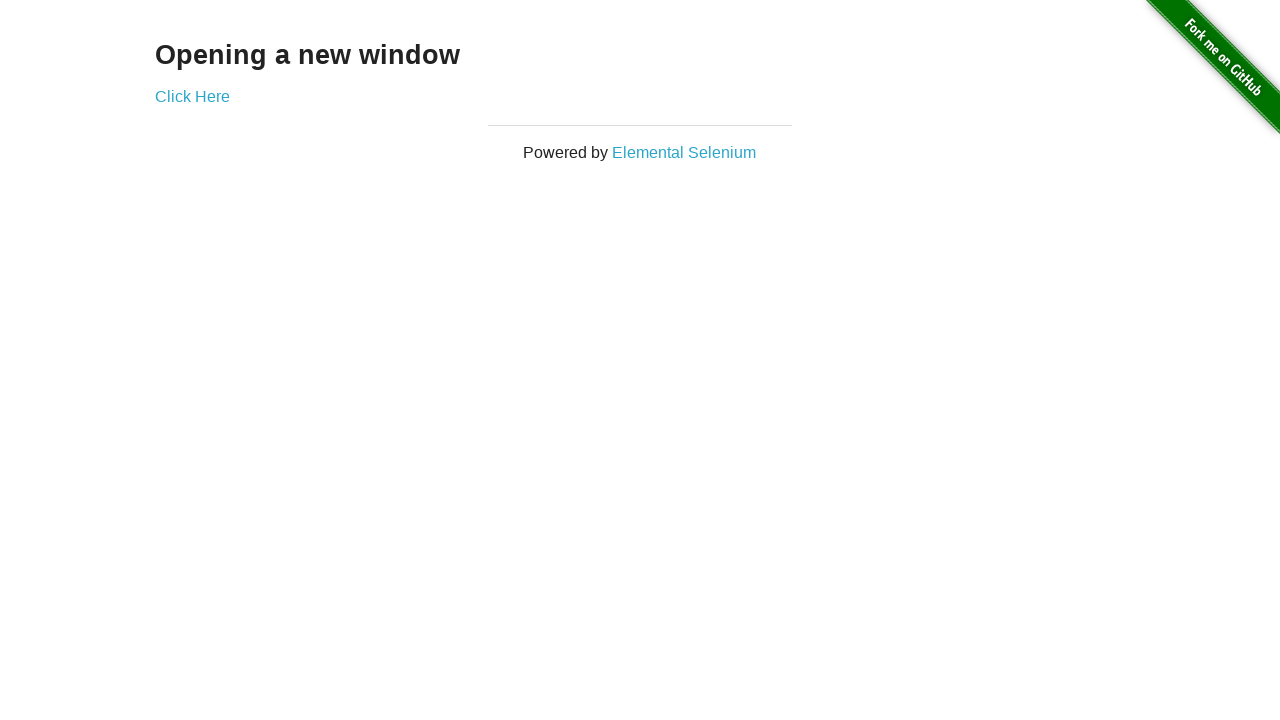